Tests JavaScript prompt popup handling by clicking a button to trigger a prompt, entering text, and accepting it

Starting URL: https://www.w3schools.com/js/tryit.asp?filename=tryjs_prompt

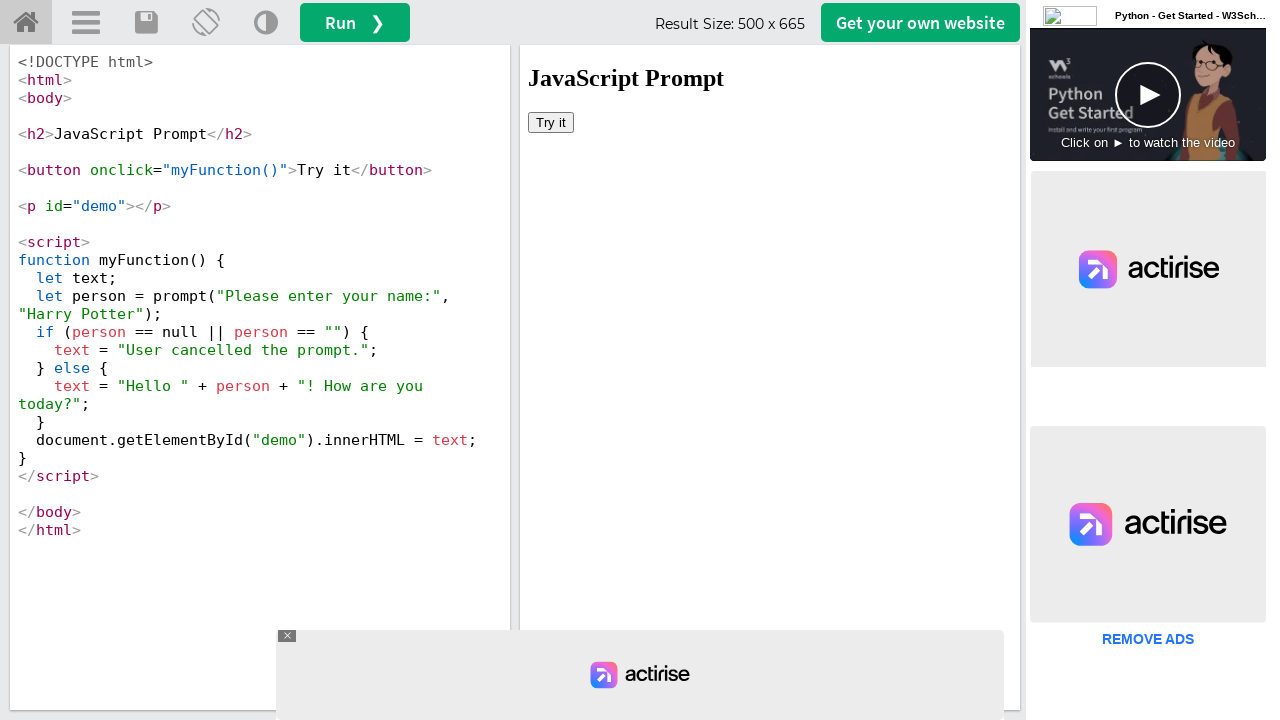

Located iframe element with ID 'iframeResult'
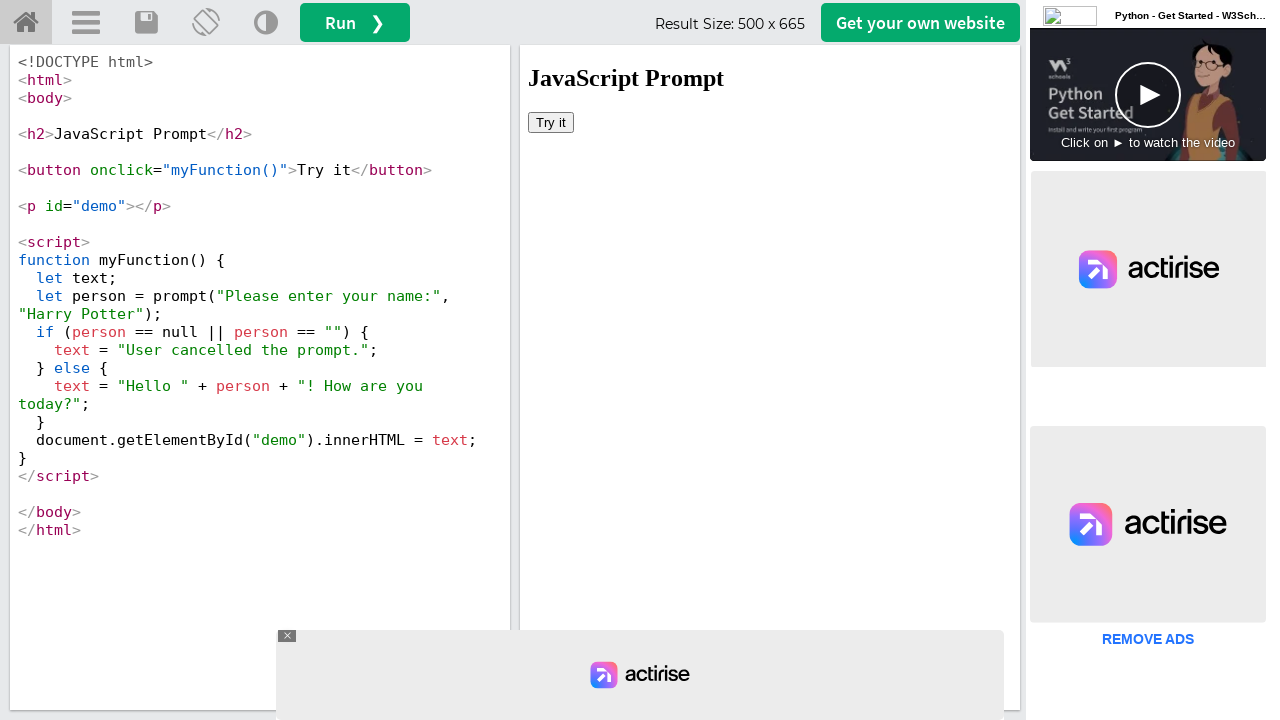

Clicked 'Try it' button to trigger JavaScript prompt popup at (551, 122) on #iframeResult >> internal:control=enter-frame >> xpath=//button[text()='Try it']
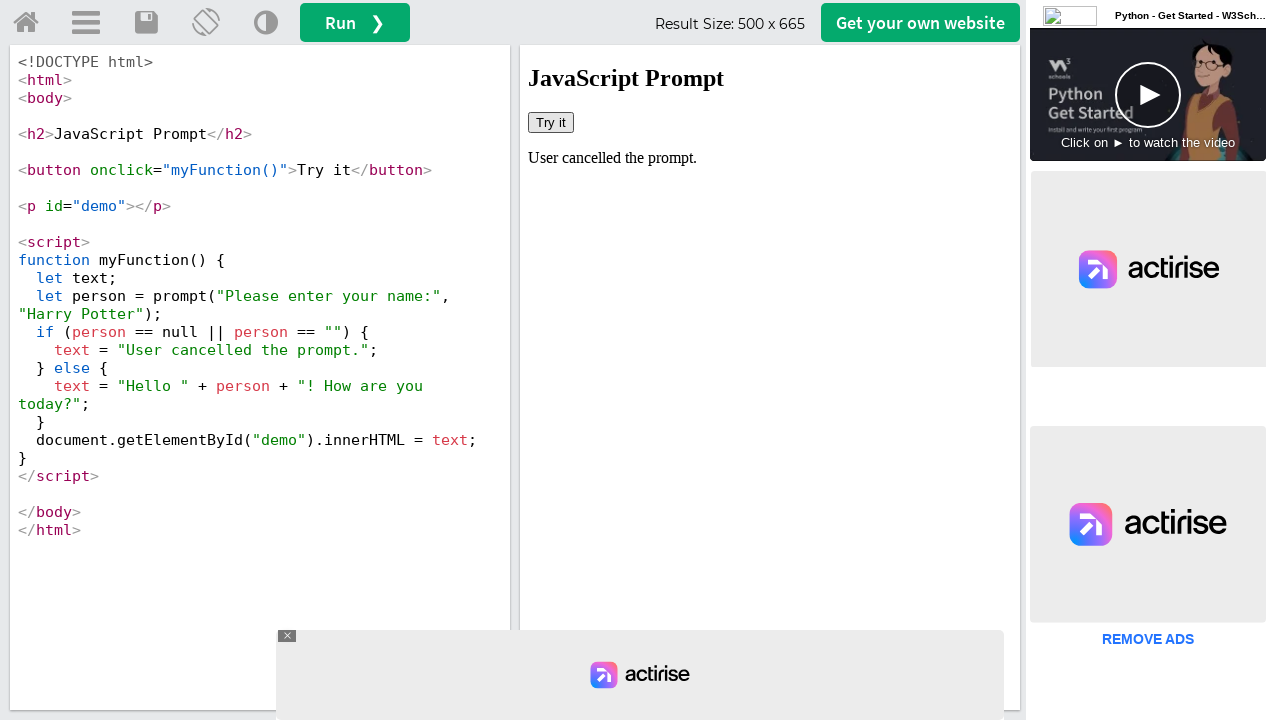

Set up dialog handler to accept prompts with text 'Marcus'
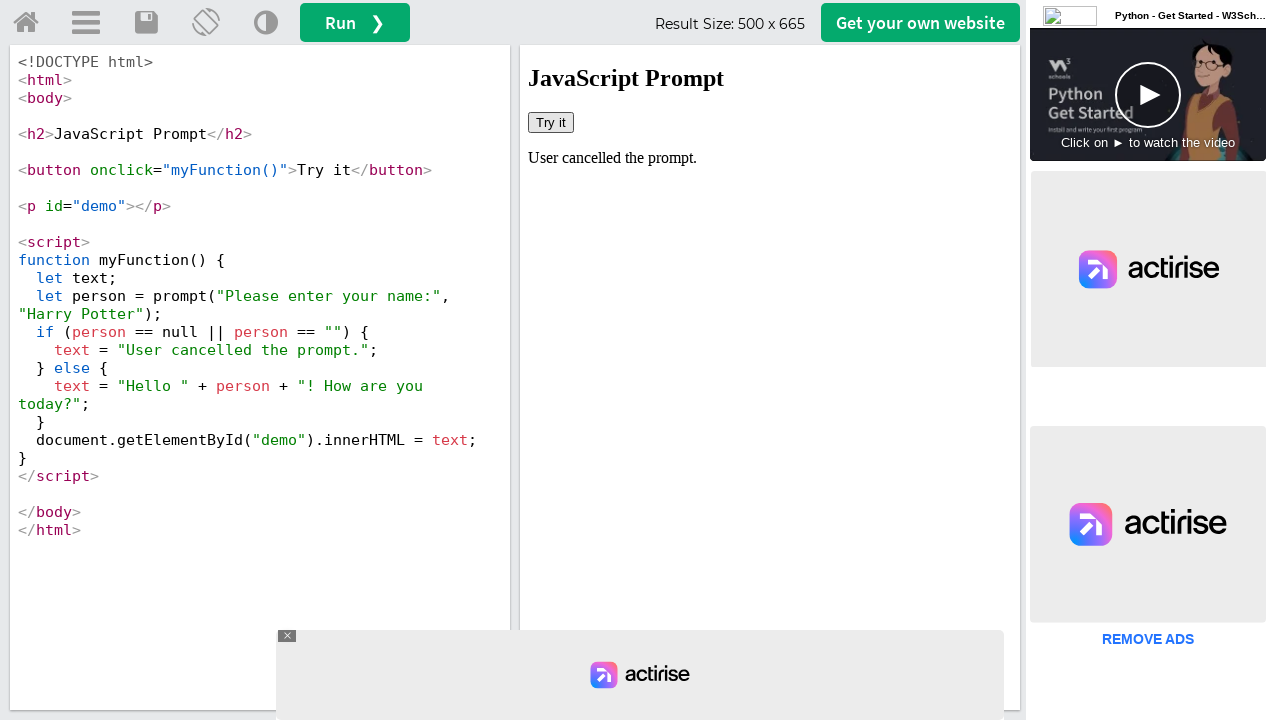

Clicked 'Try it' button again to trigger and handle second prompt popup at (551, 122) on #iframeResult >> internal:control=enter-frame >> xpath=//button[text()='Try it']
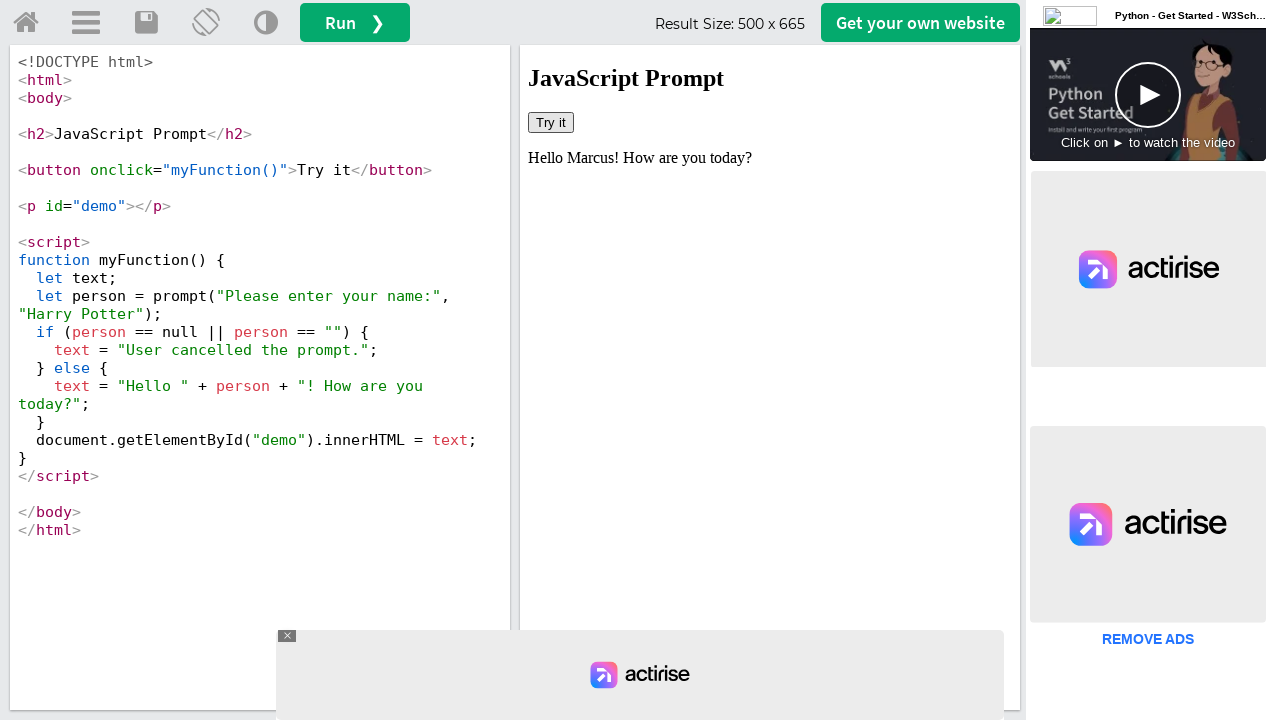

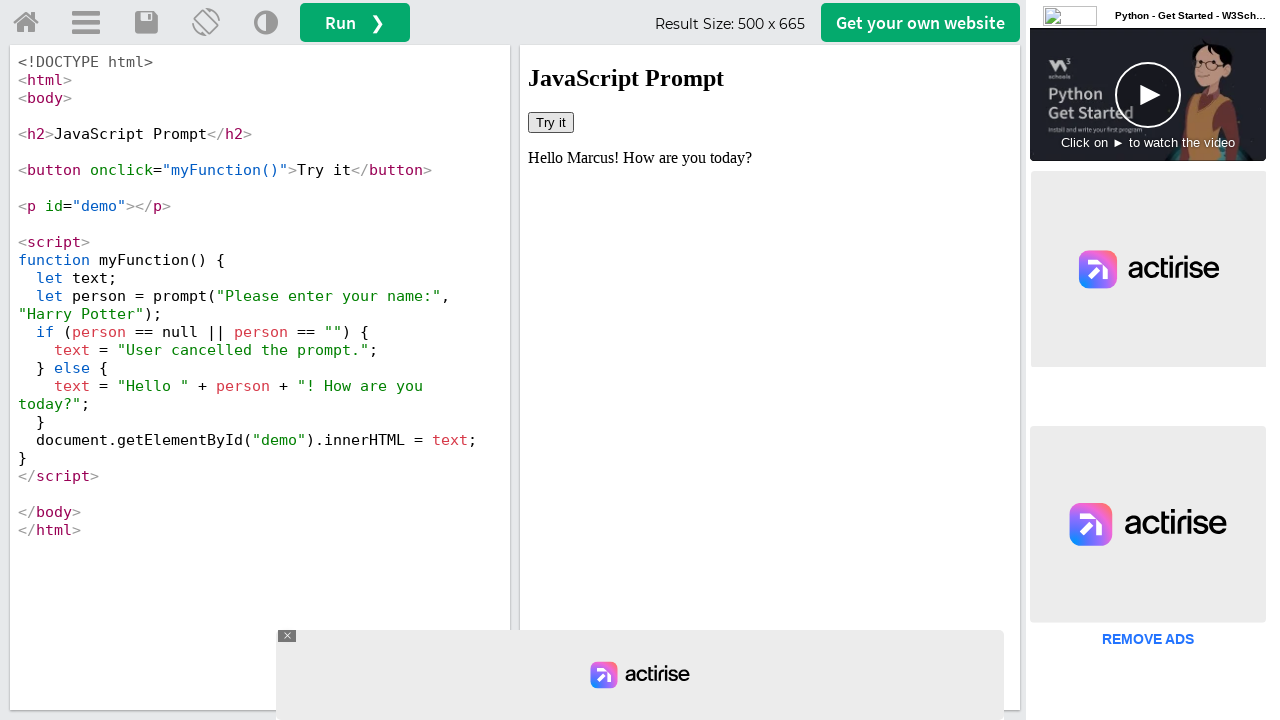